Tests frame handling by locating a frame using page.frame() method and filling an input field within that frame

Starting URL: https://ui.vision/demo/webtest/frames/

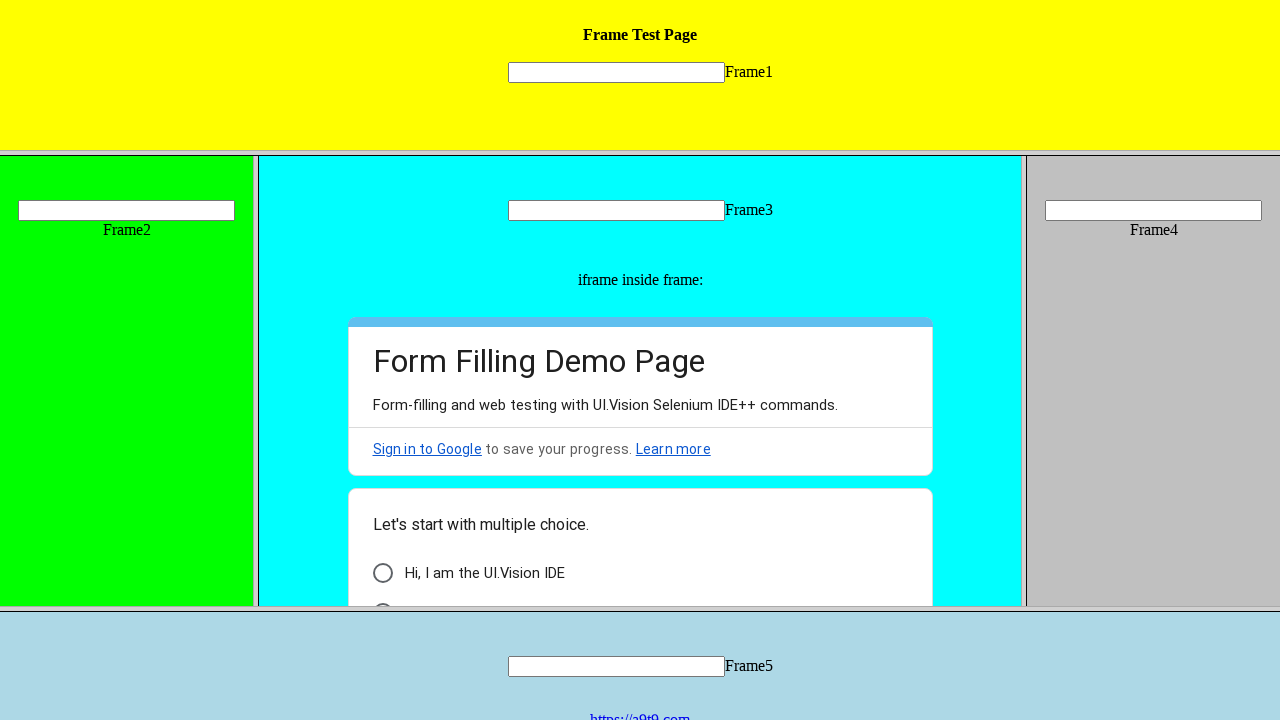

Located frame using page.frame() with URL 'https://ui.vision/demo/webtest/frames/frame_1.html'
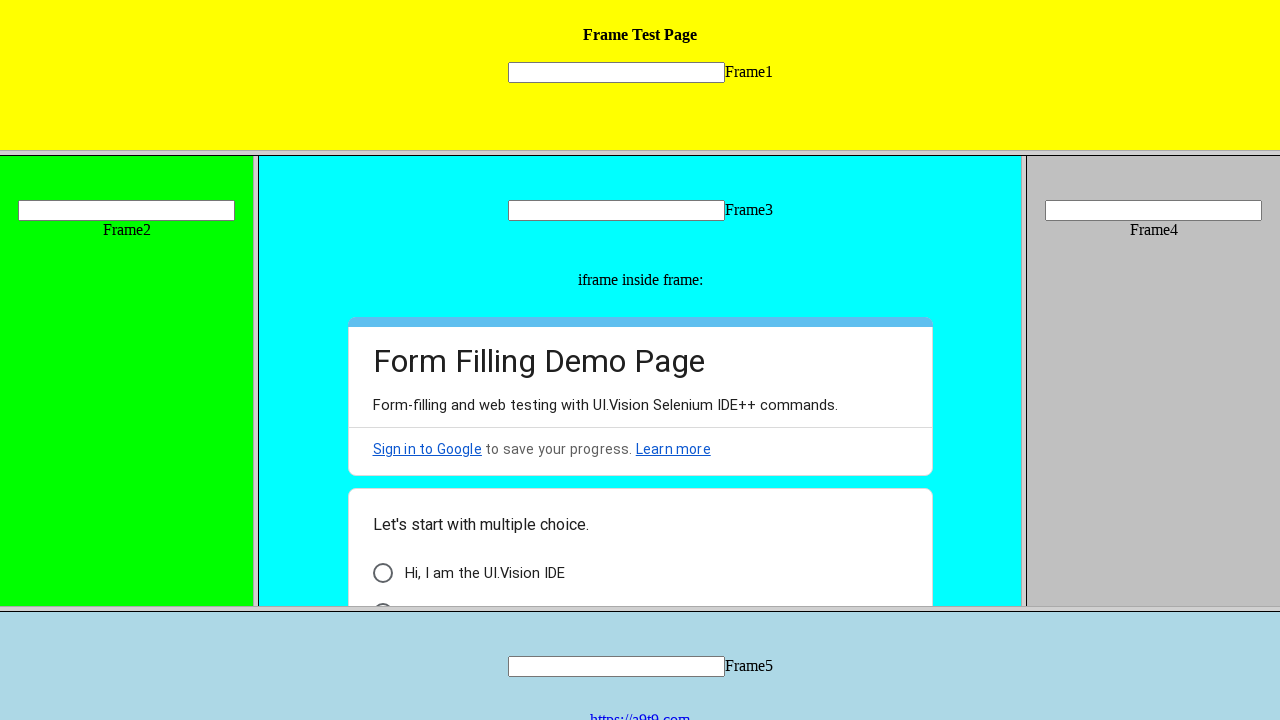

Filled input field 'mytext1' in frame_1 with 'PlayWright Test' on input[name="mytext1"]
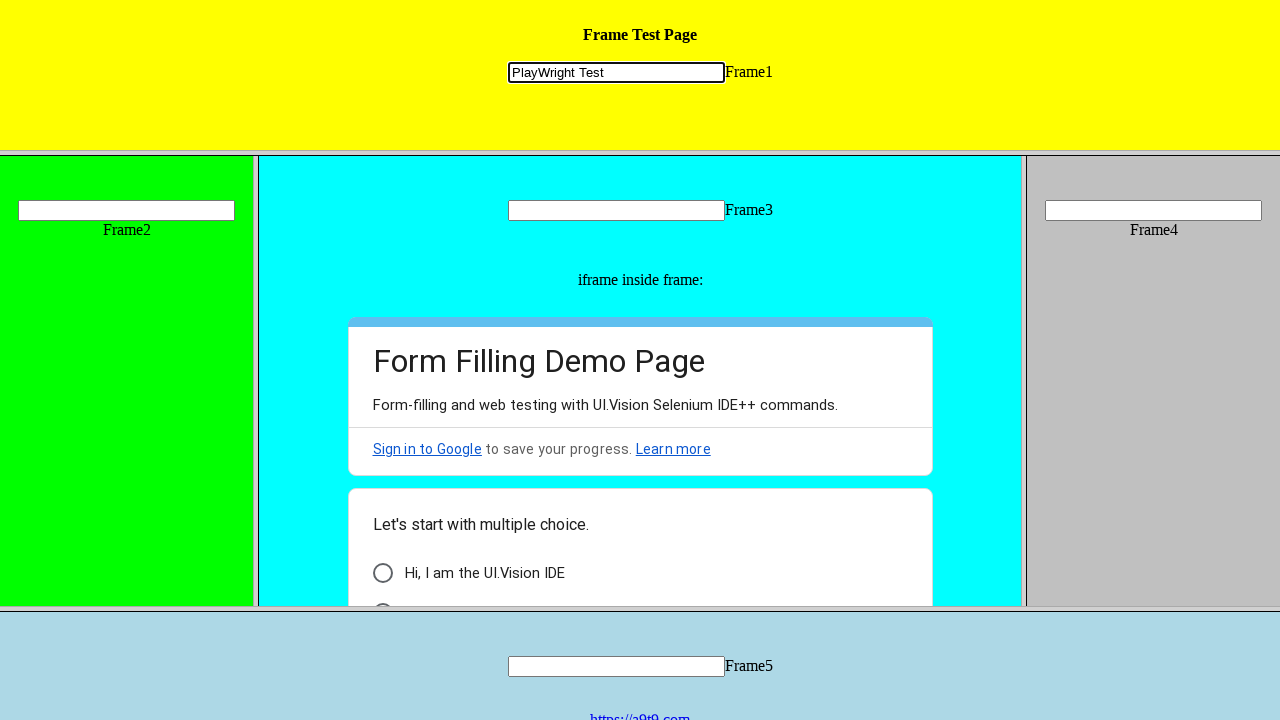

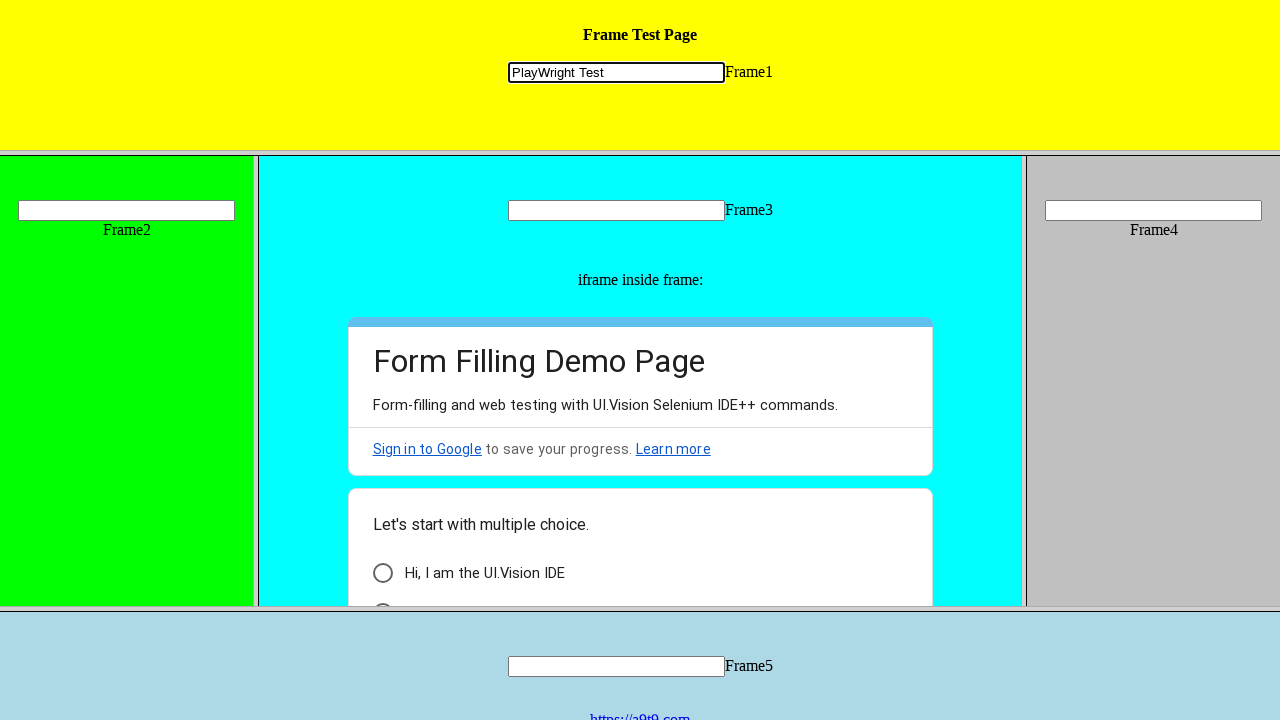